Tests multiple non-consecutive selection using Ctrl+click on specific grid items

Starting URL: http://jqueryui.com/resources/demos/selectable/display-grid.html

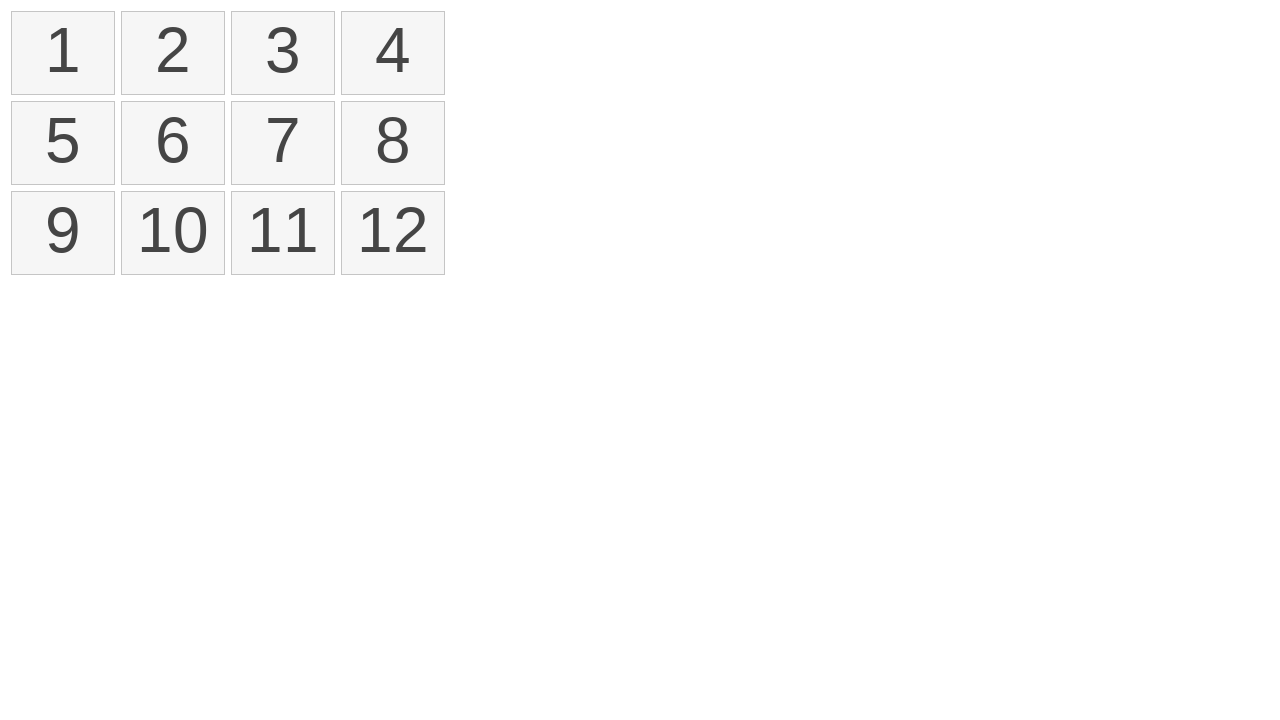

Navigated to jQuery UI selectable grid demo page
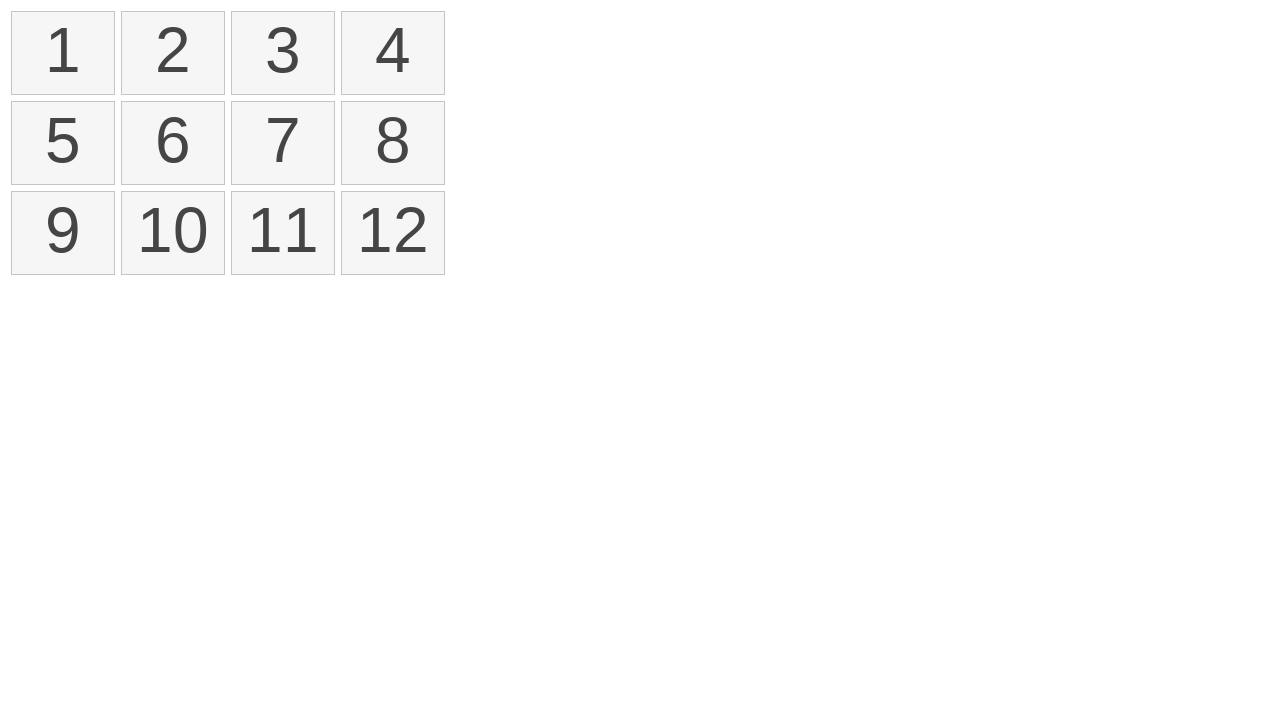

Located all selectable items in grid
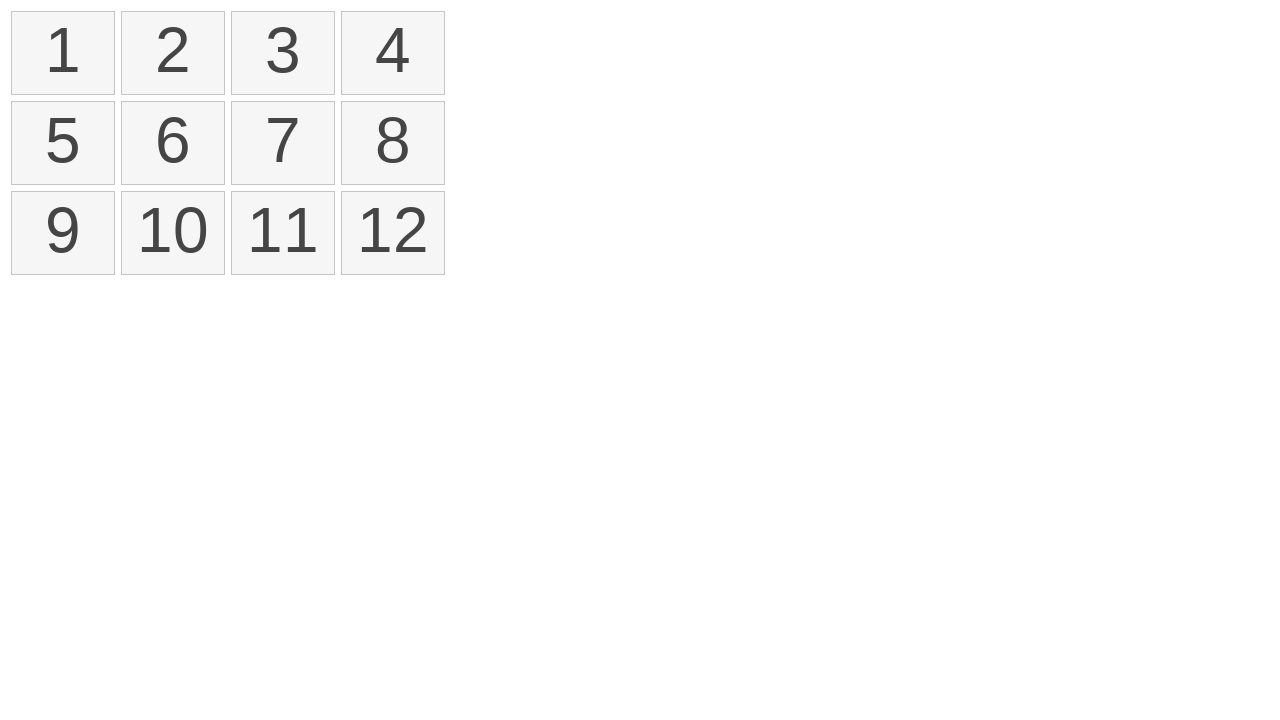

Verified that grid contains 12 items
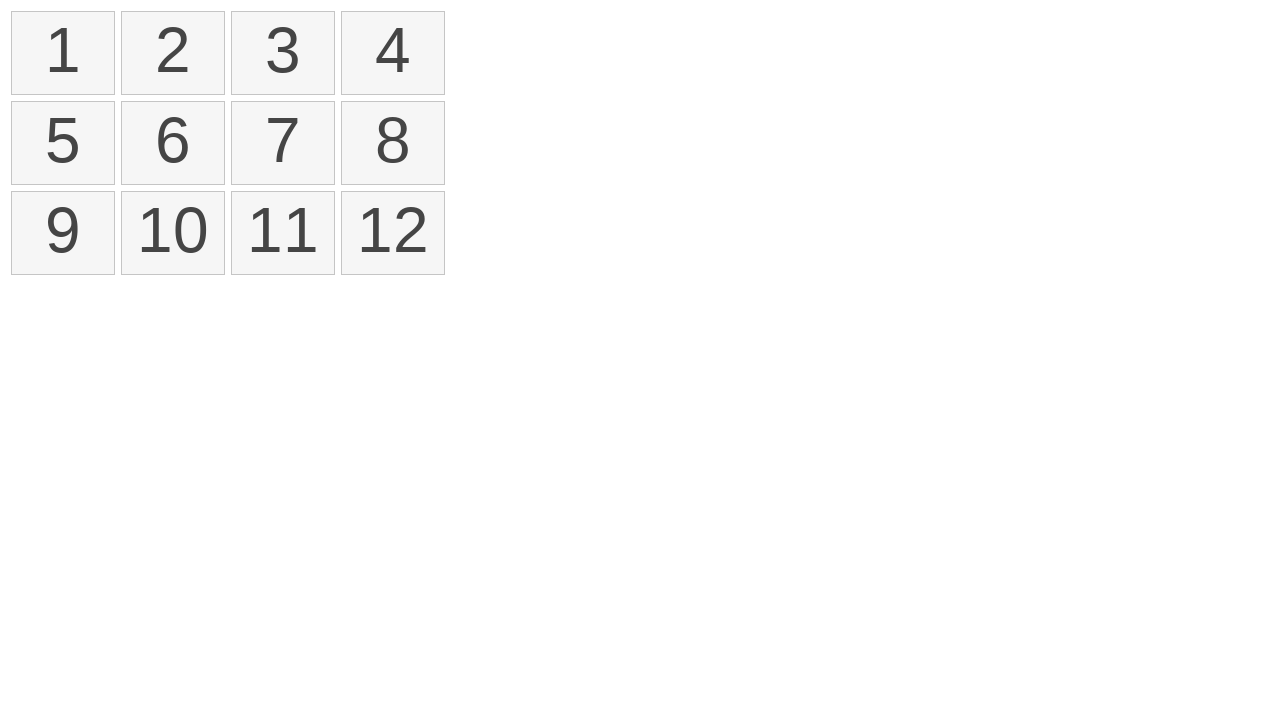

Pressed and held Control key for multi-select
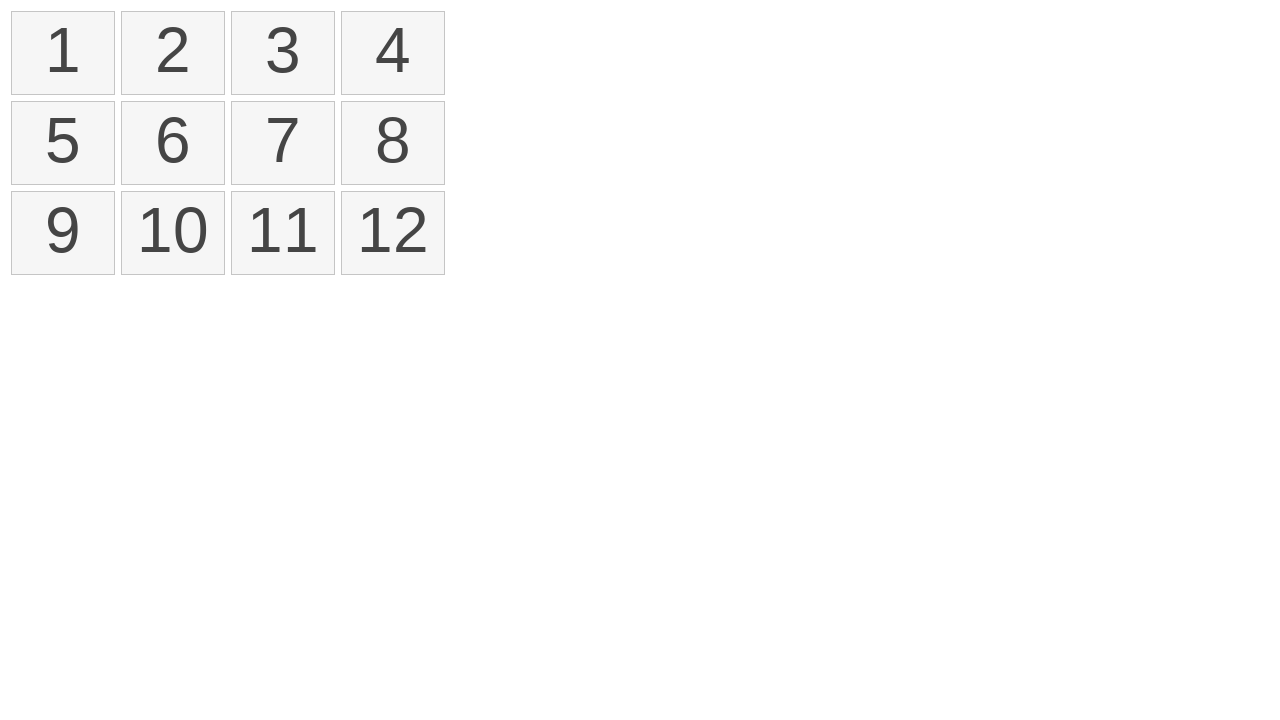

Ctrl+clicked on item 2 (index 1) at (173, 53) on xpath=//ol[@id='selectable']/li >> nth=1
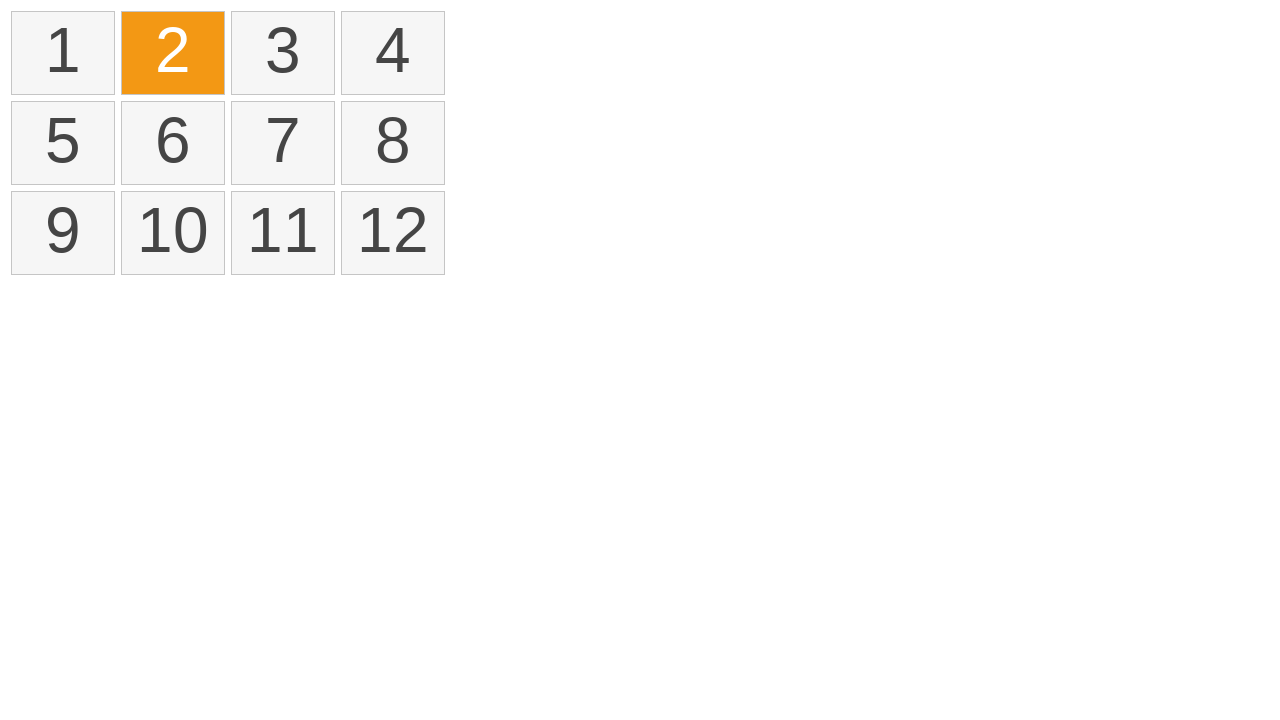

Ctrl+clicked on item 7 (index 6) at (283, 143) on xpath=//ol[@id='selectable']/li >> nth=6
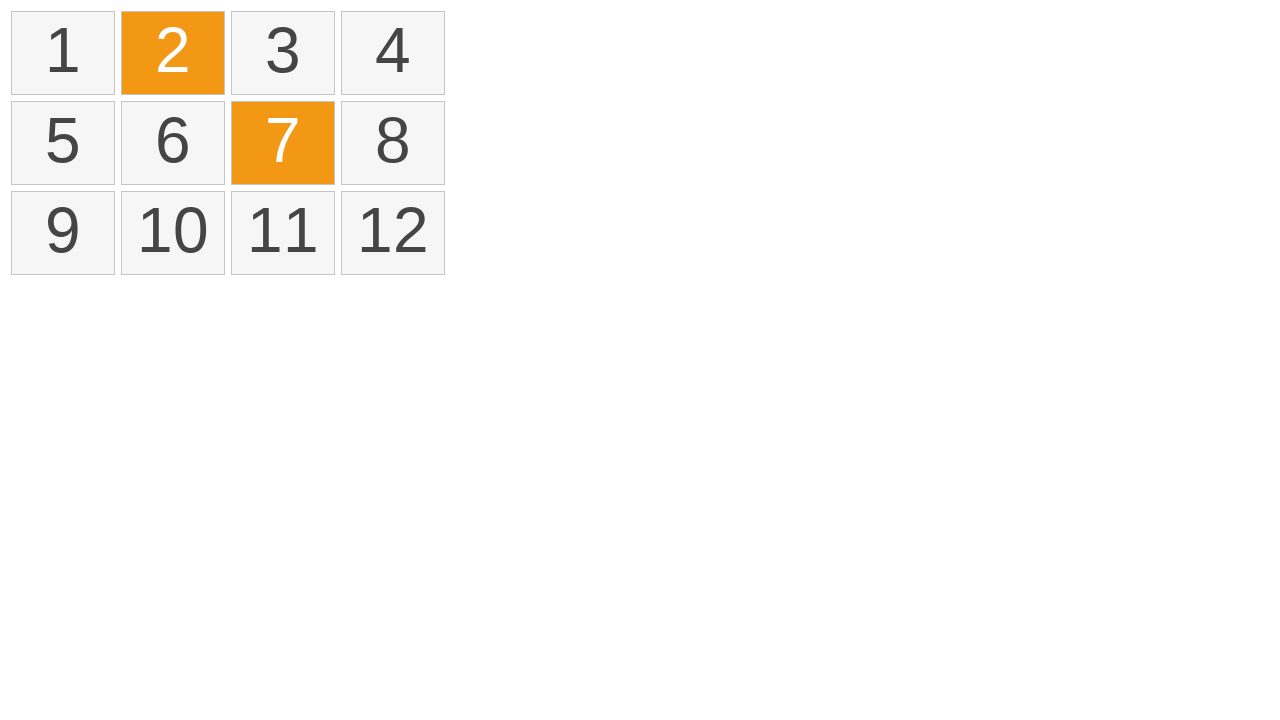

Ctrl+clicked on item 9 (index 8) at (63, 233) on xpath=//ol[@id='selectable']/li >> nth=8
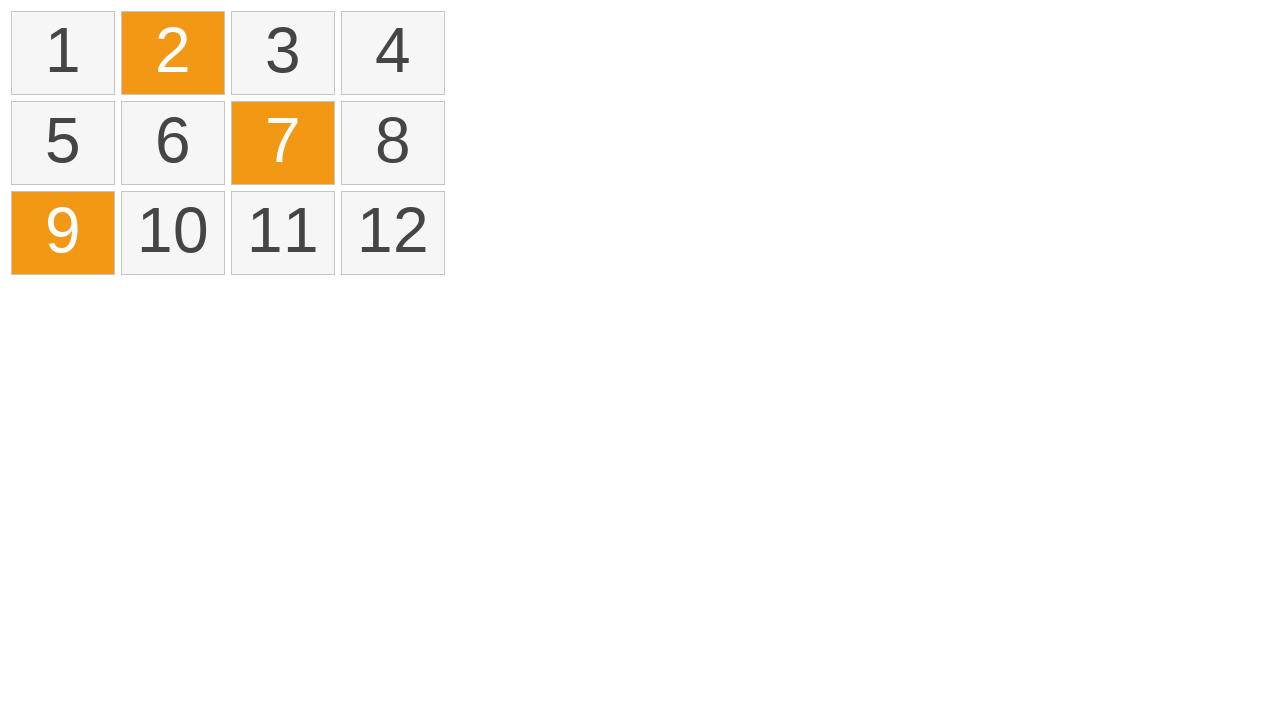

Ctrl+clicked on item 11 (index 10) at (283, 233) on xpath=//ol[@id='selectable']/li >> nth=10
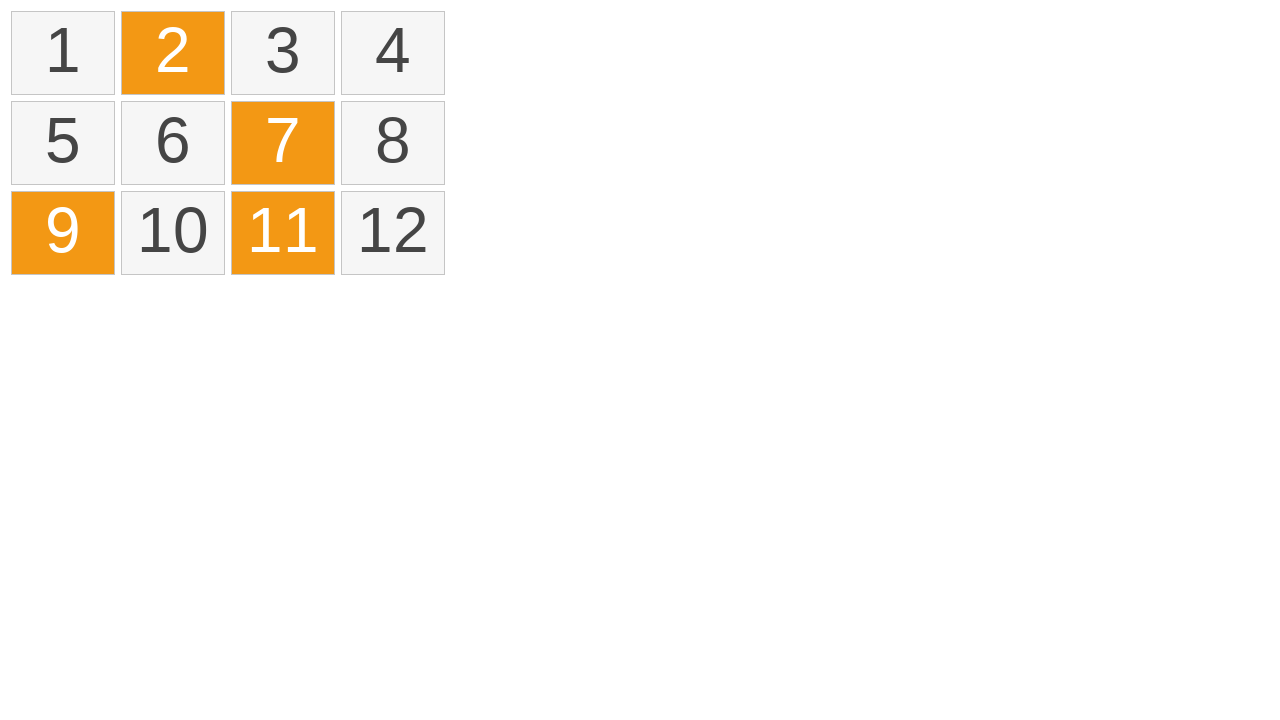

Released Control key
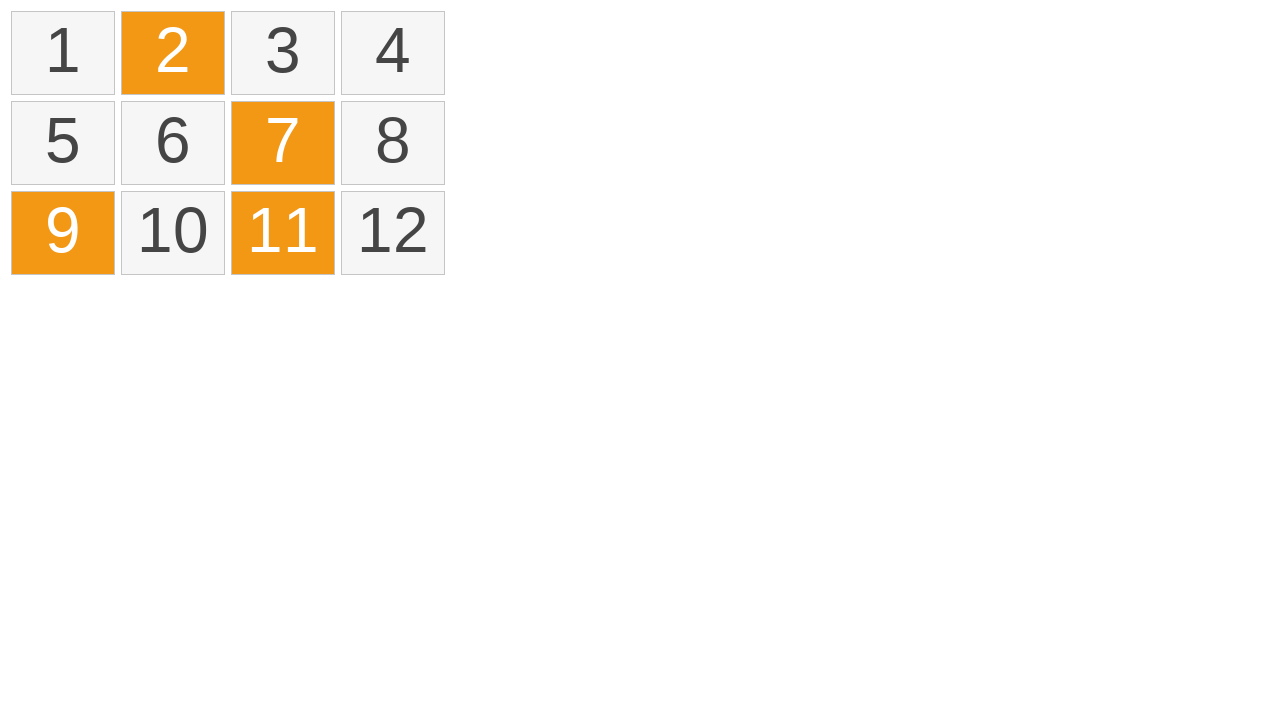

Located all selected items in grid
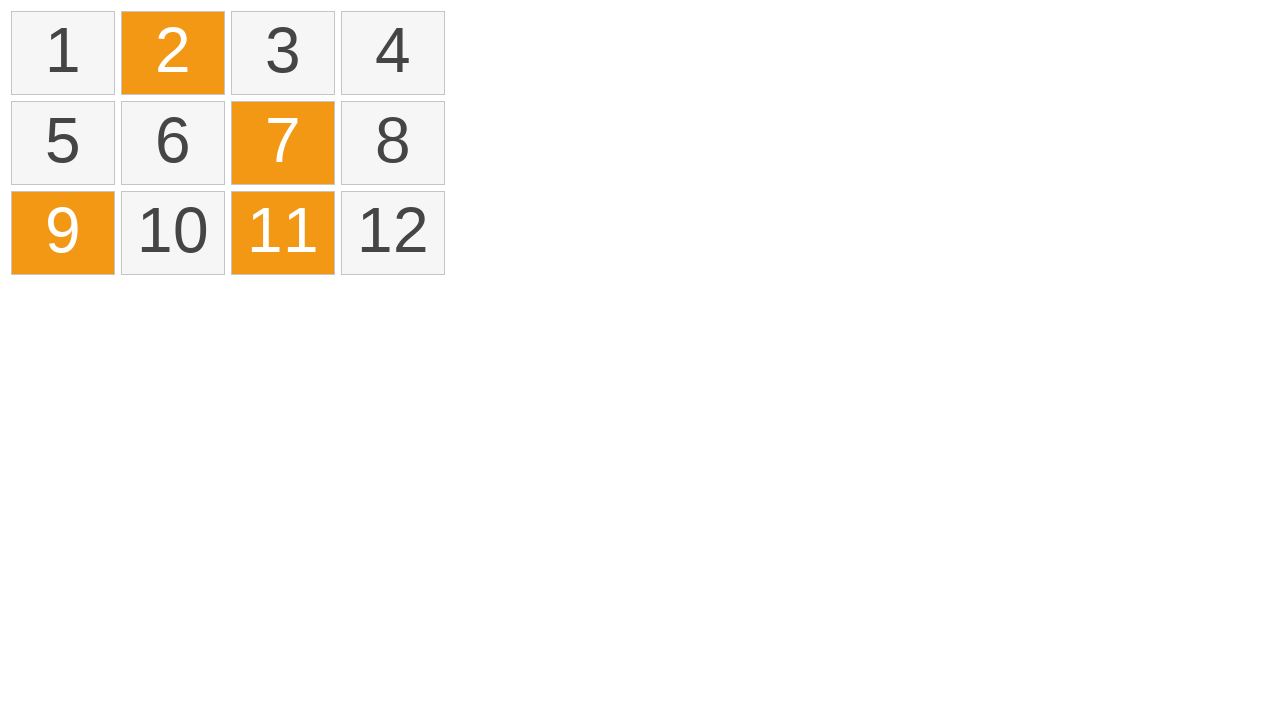

Verified that exactly 4 non-consecutive items are selected
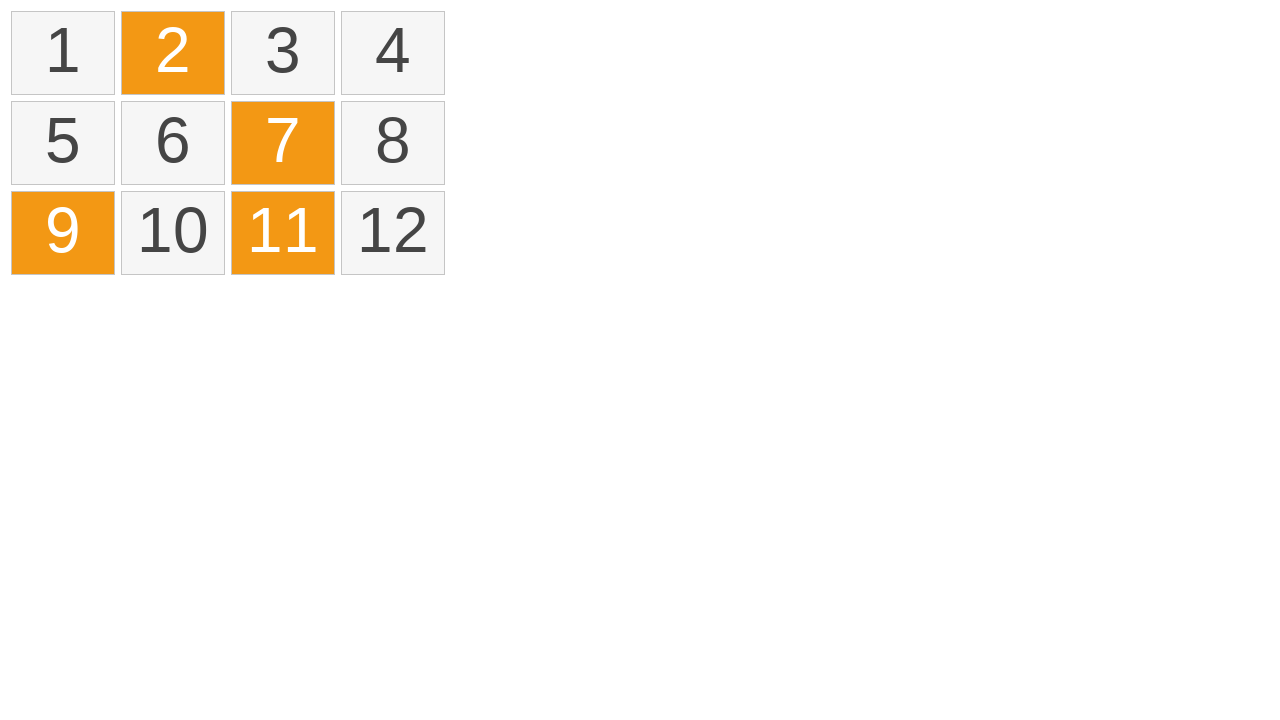

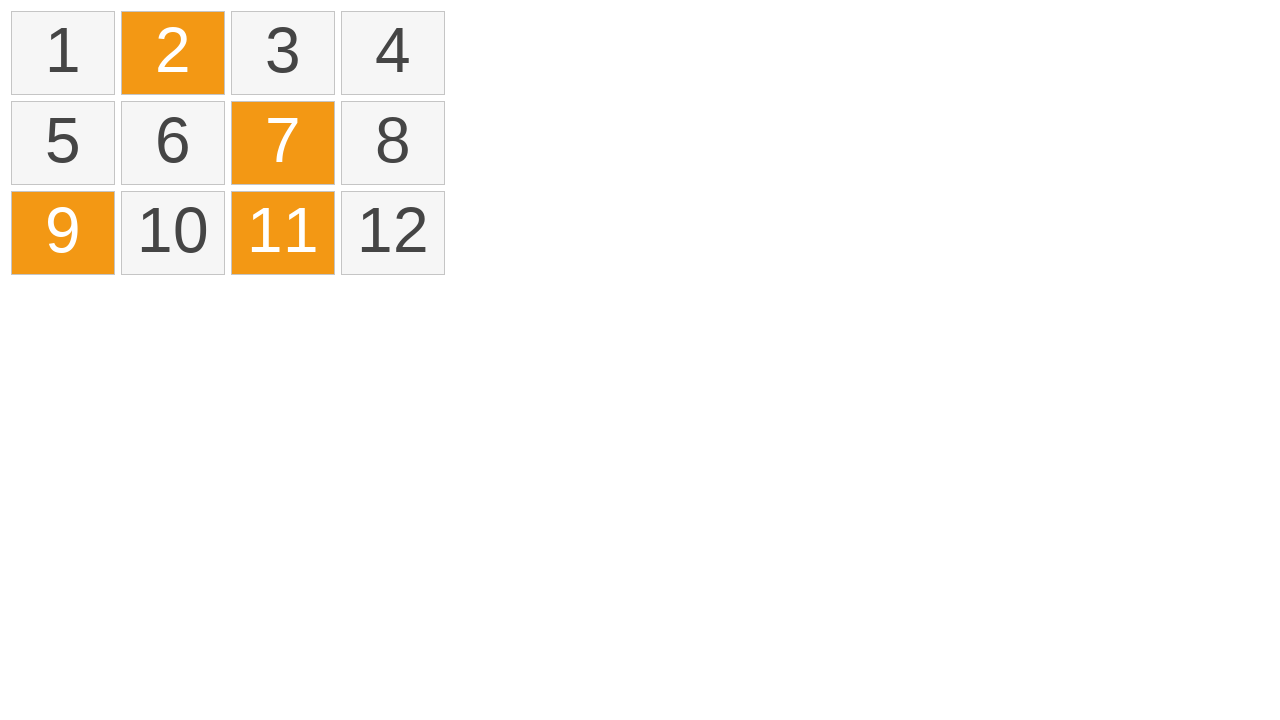